Tests iframe switching and alert handling on W3Schools by clicking a button inside an iframe that triggers an alert, then accepting it and clicking another button in the main frame

Starting URL: https://www.w3schools.com/jsref/tryit.asp?filename=tryjsref_alert

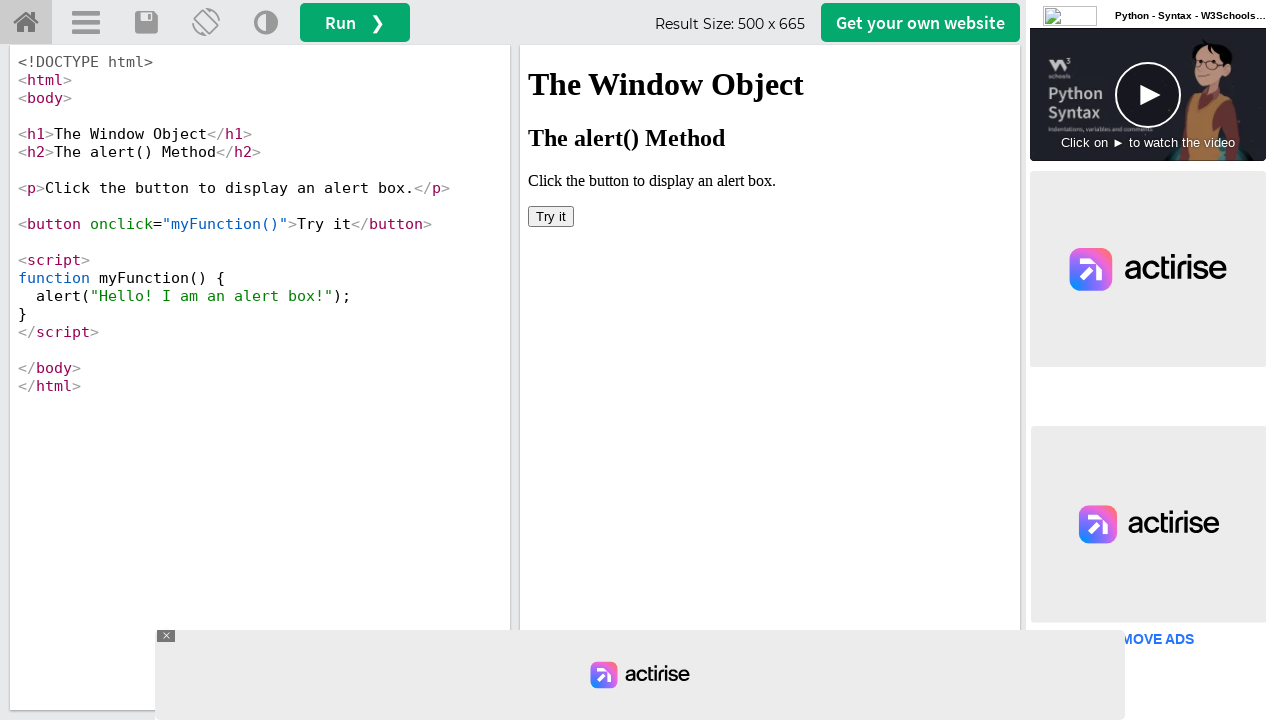

Located iframe with name 'iframeResult'
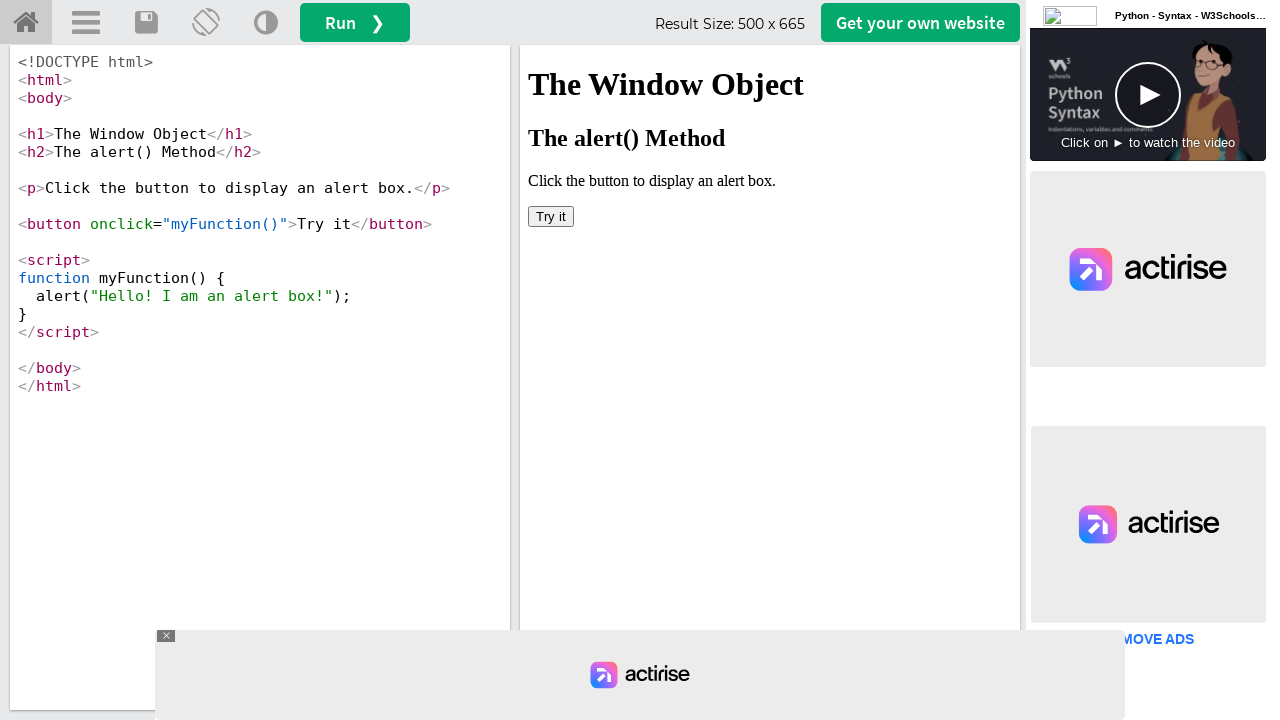

Clicked 'Try it' button inside iframe at (551, 216) on xpath=//button[text()='Try it']
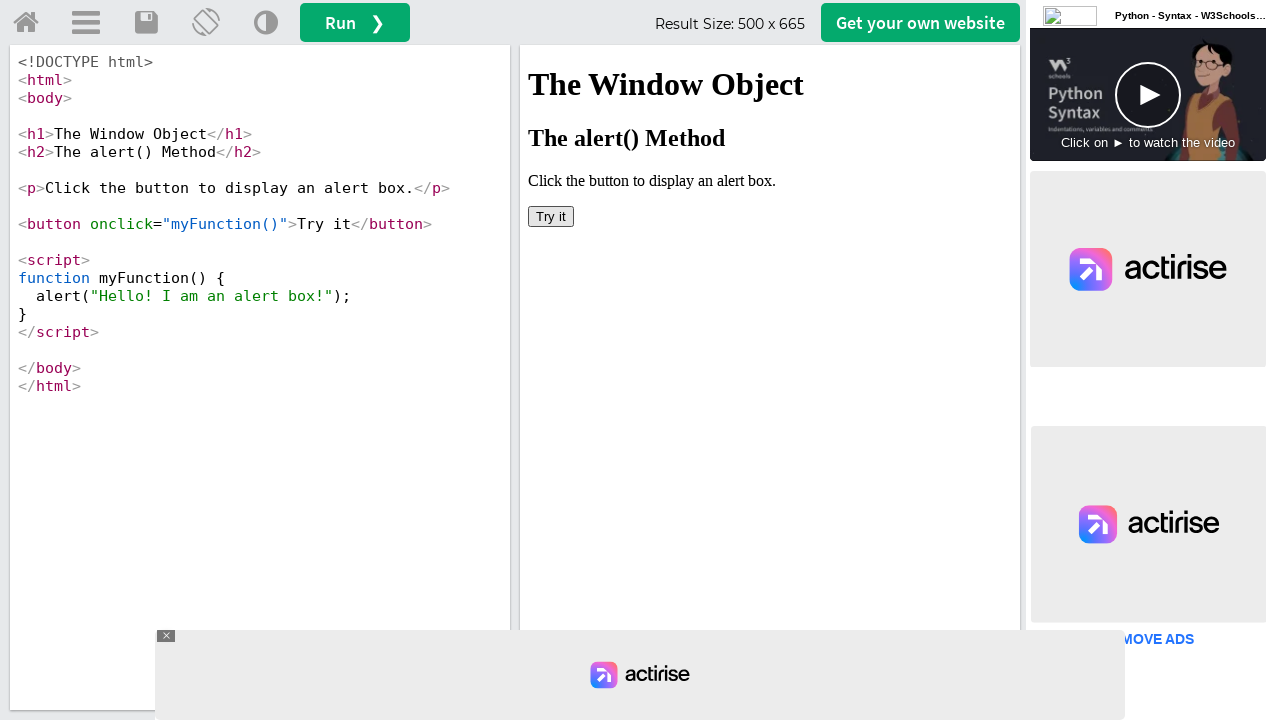

Set up alert dialog handler to accept alerts
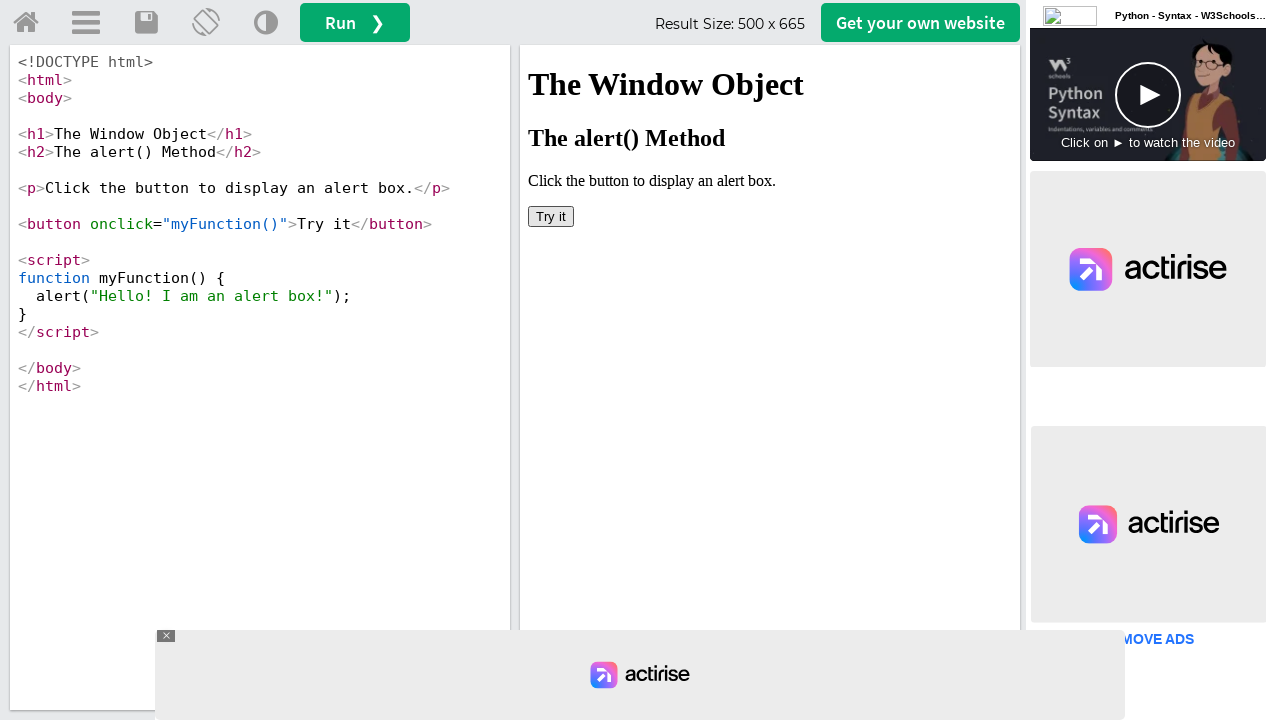

Clicked 'Get Website' button in main frame at (920, 22) on xpath=//a[@id='getwebsitebtn']
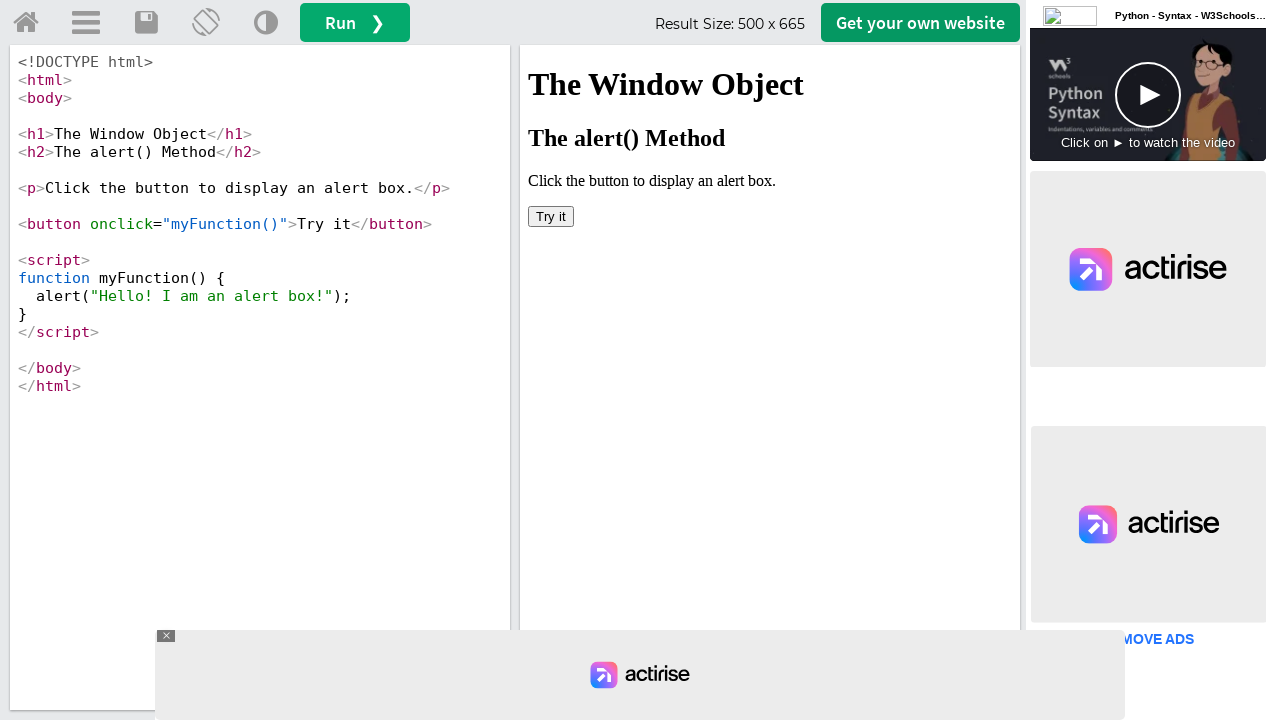

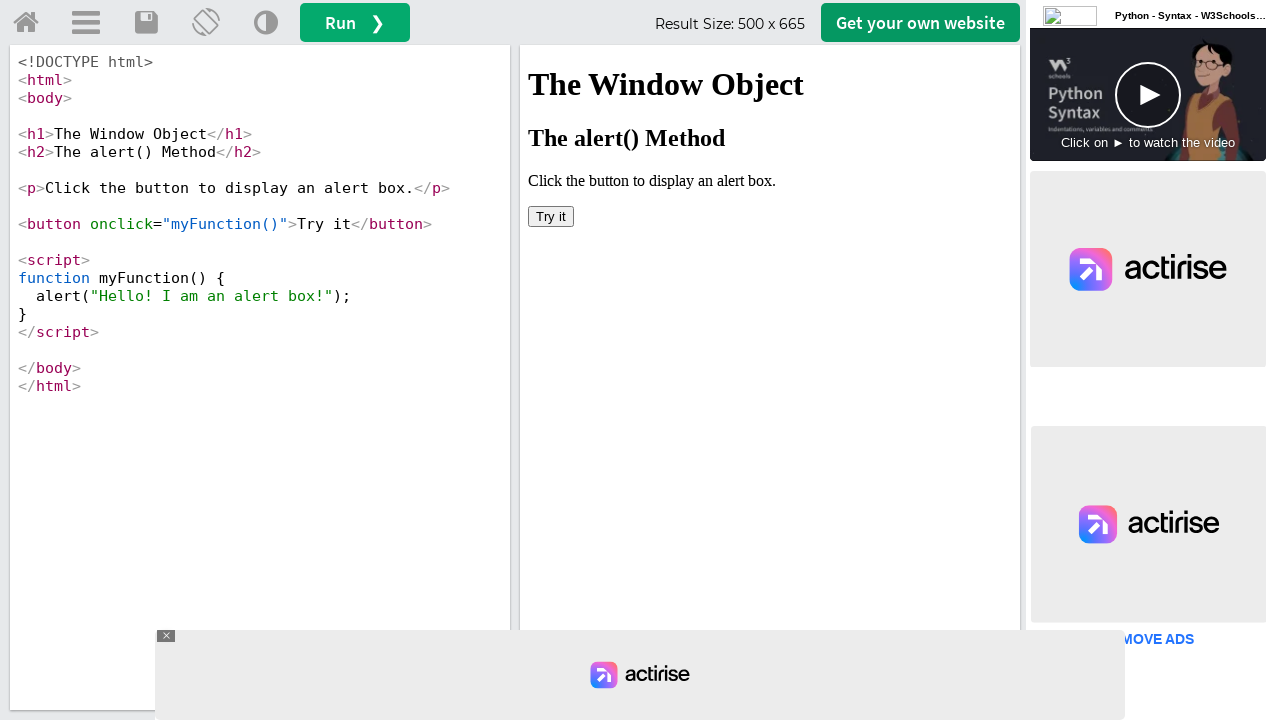